Tests dynamic content loading by clicking a start button and waiting for hidden content to become visible on a dynamic loading demo page.

Starting URL: http://the-internet.herokuapp.com/dynamic_loading/1

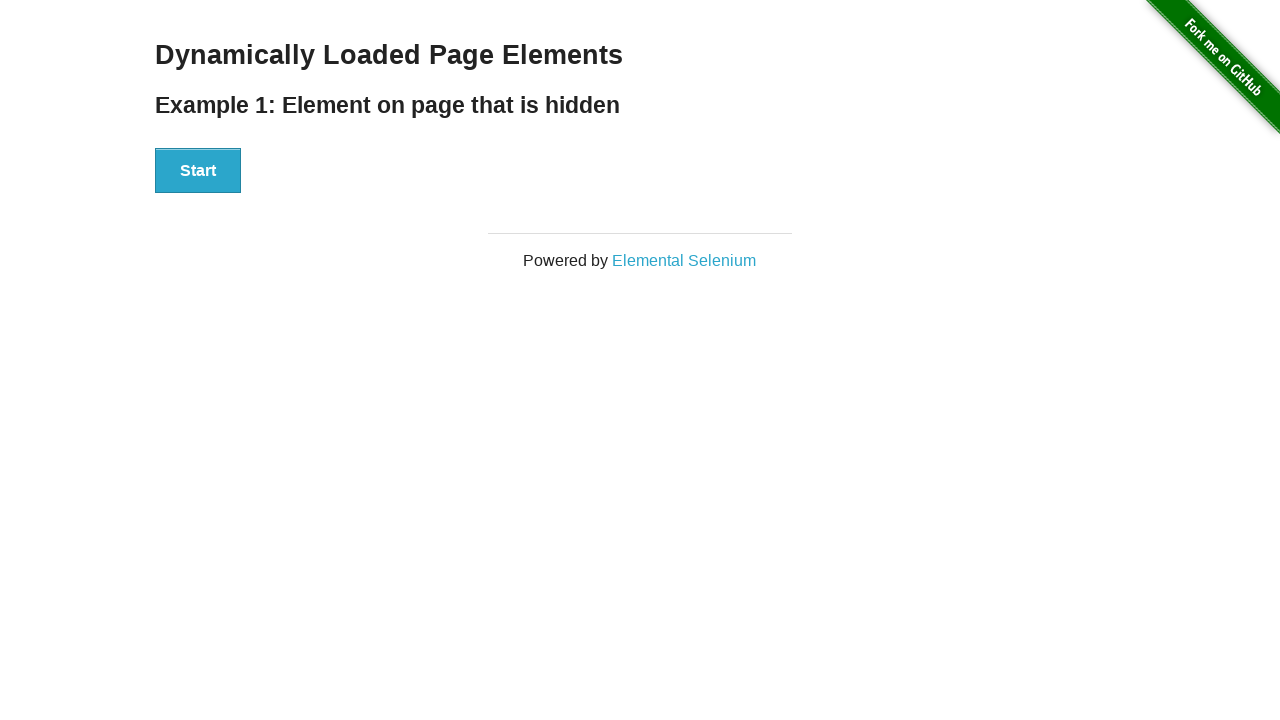

Clicked start button to begin dynamic loading at (198, 171) on #start button
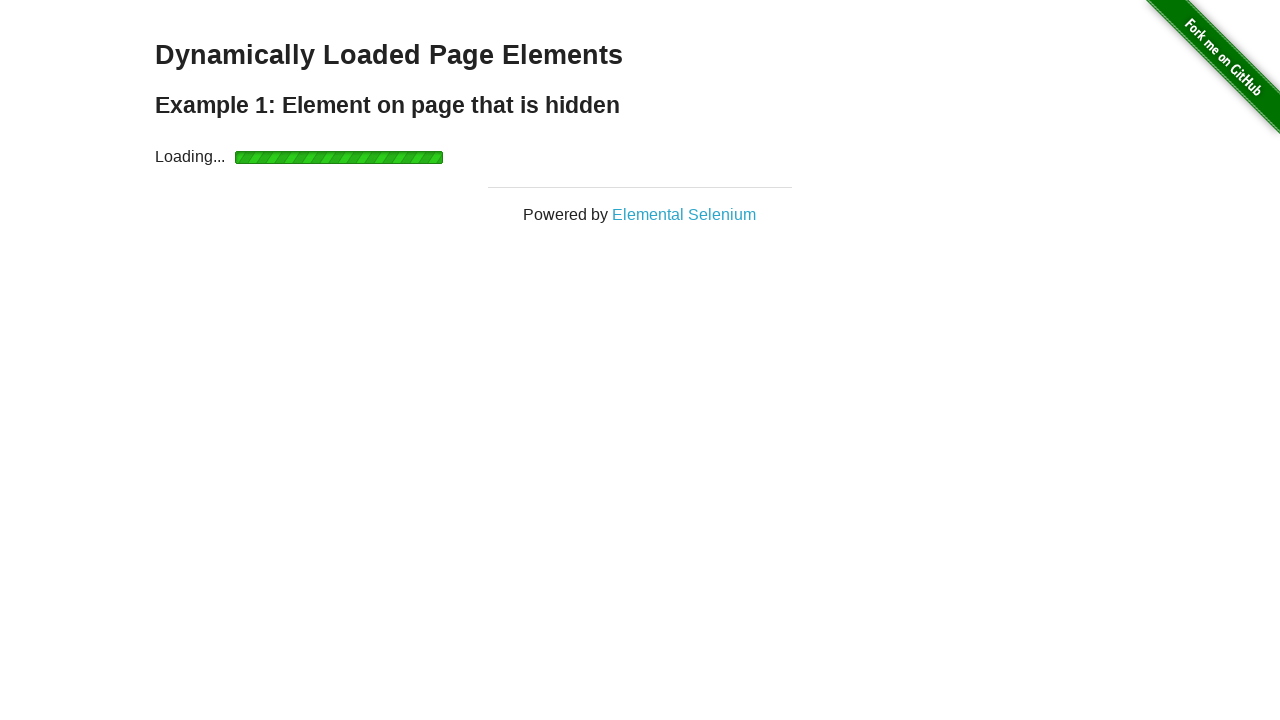

Dynamically loaded content appeared - finish header is now visible
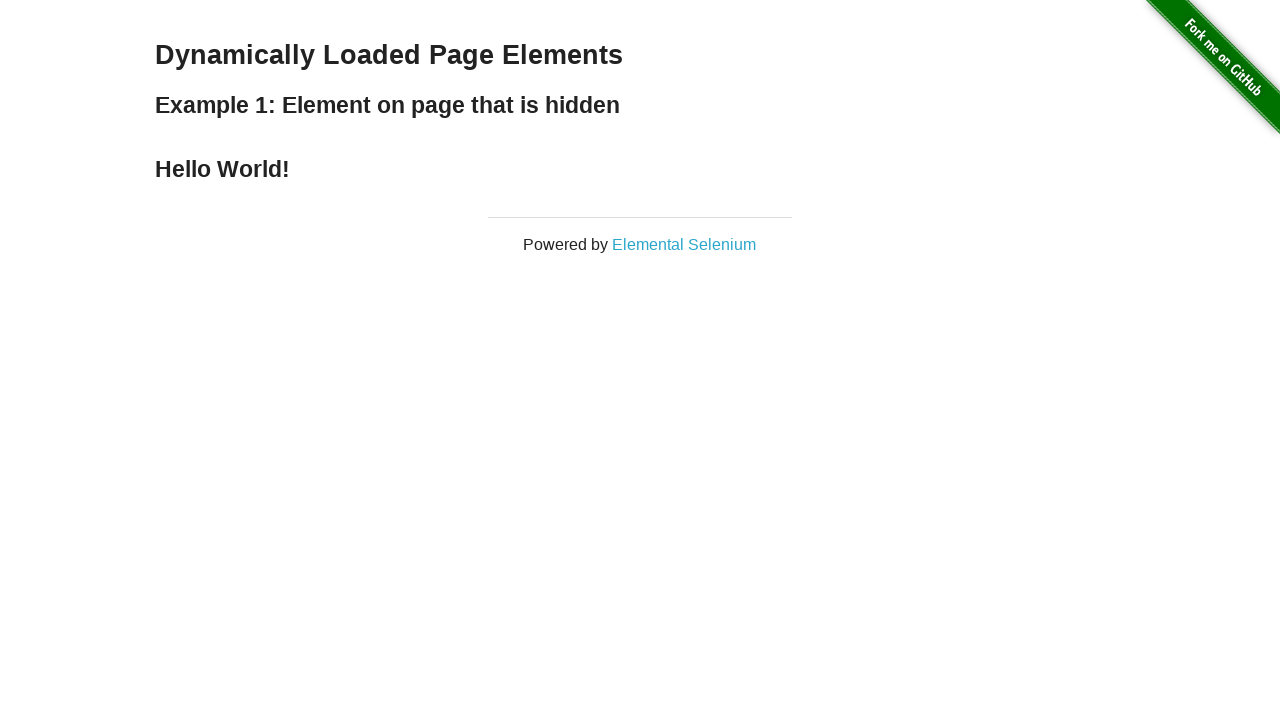

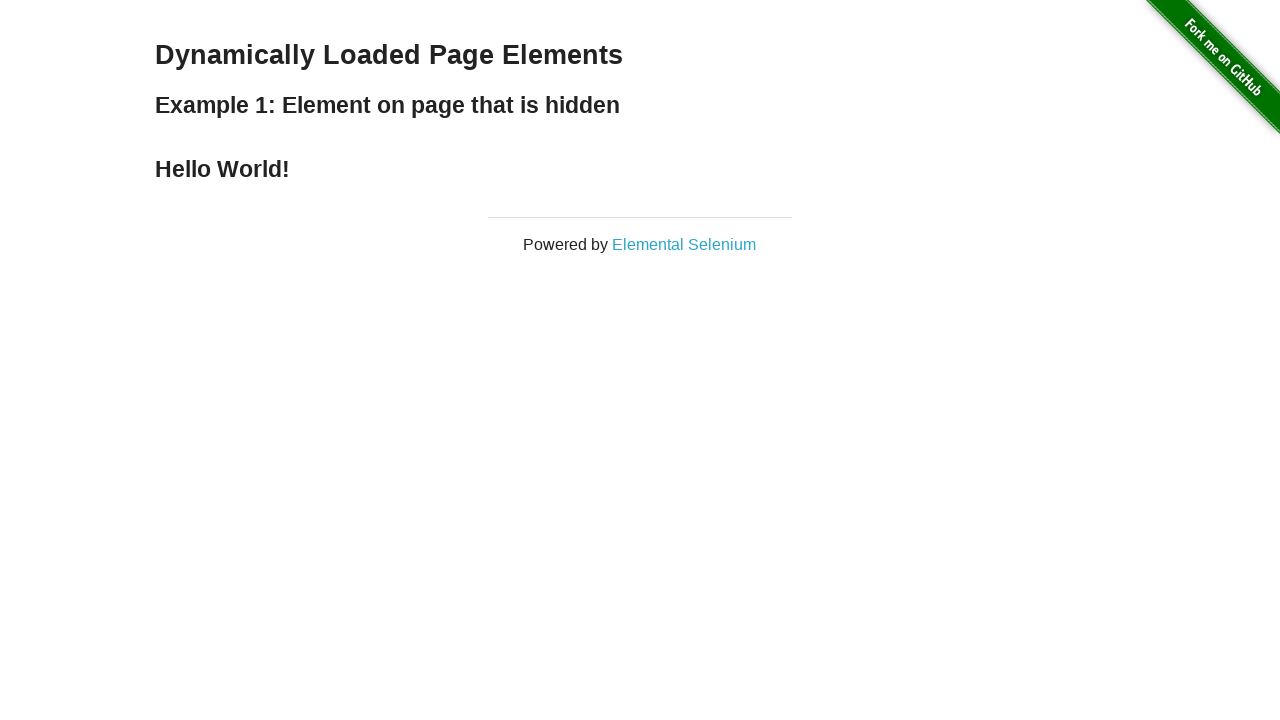